Simple browser test that navigates to rameshsoft.com and maximizes the browser window to verify basic browser functionality.

Starting URL: https://www.rameshsoft.com

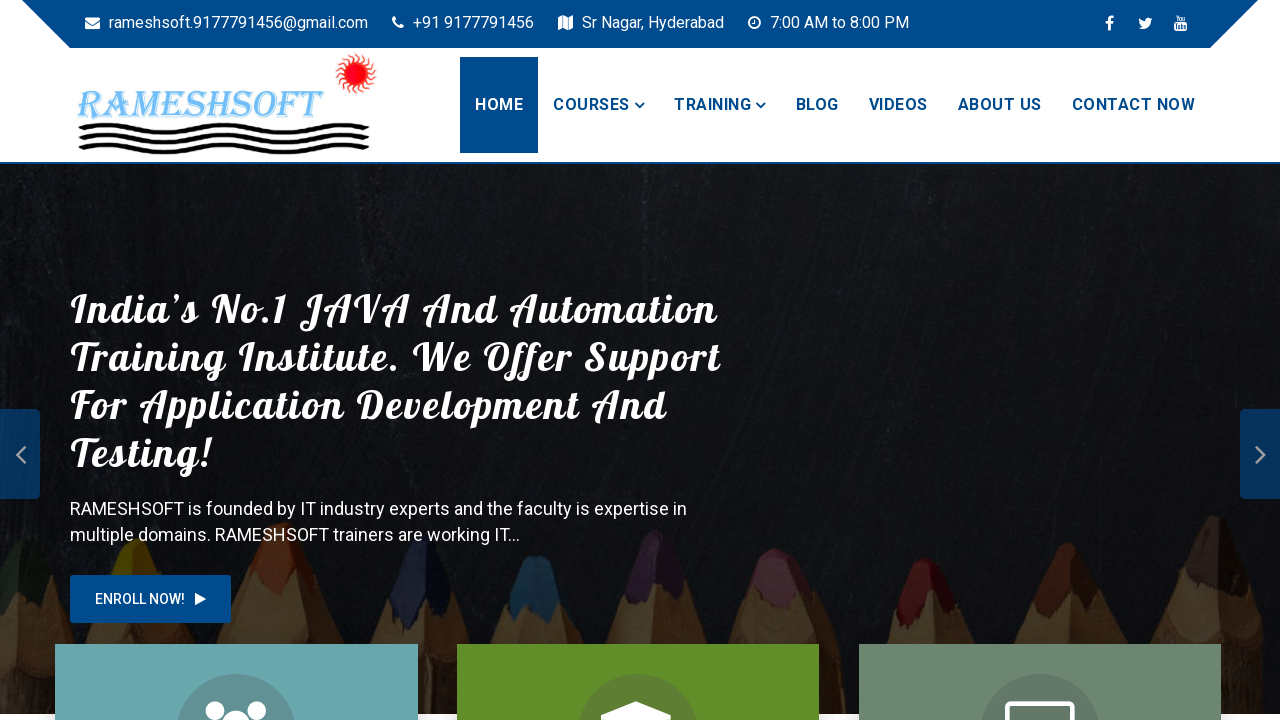

Set viewport size to 1920x1080 to maximize browser window
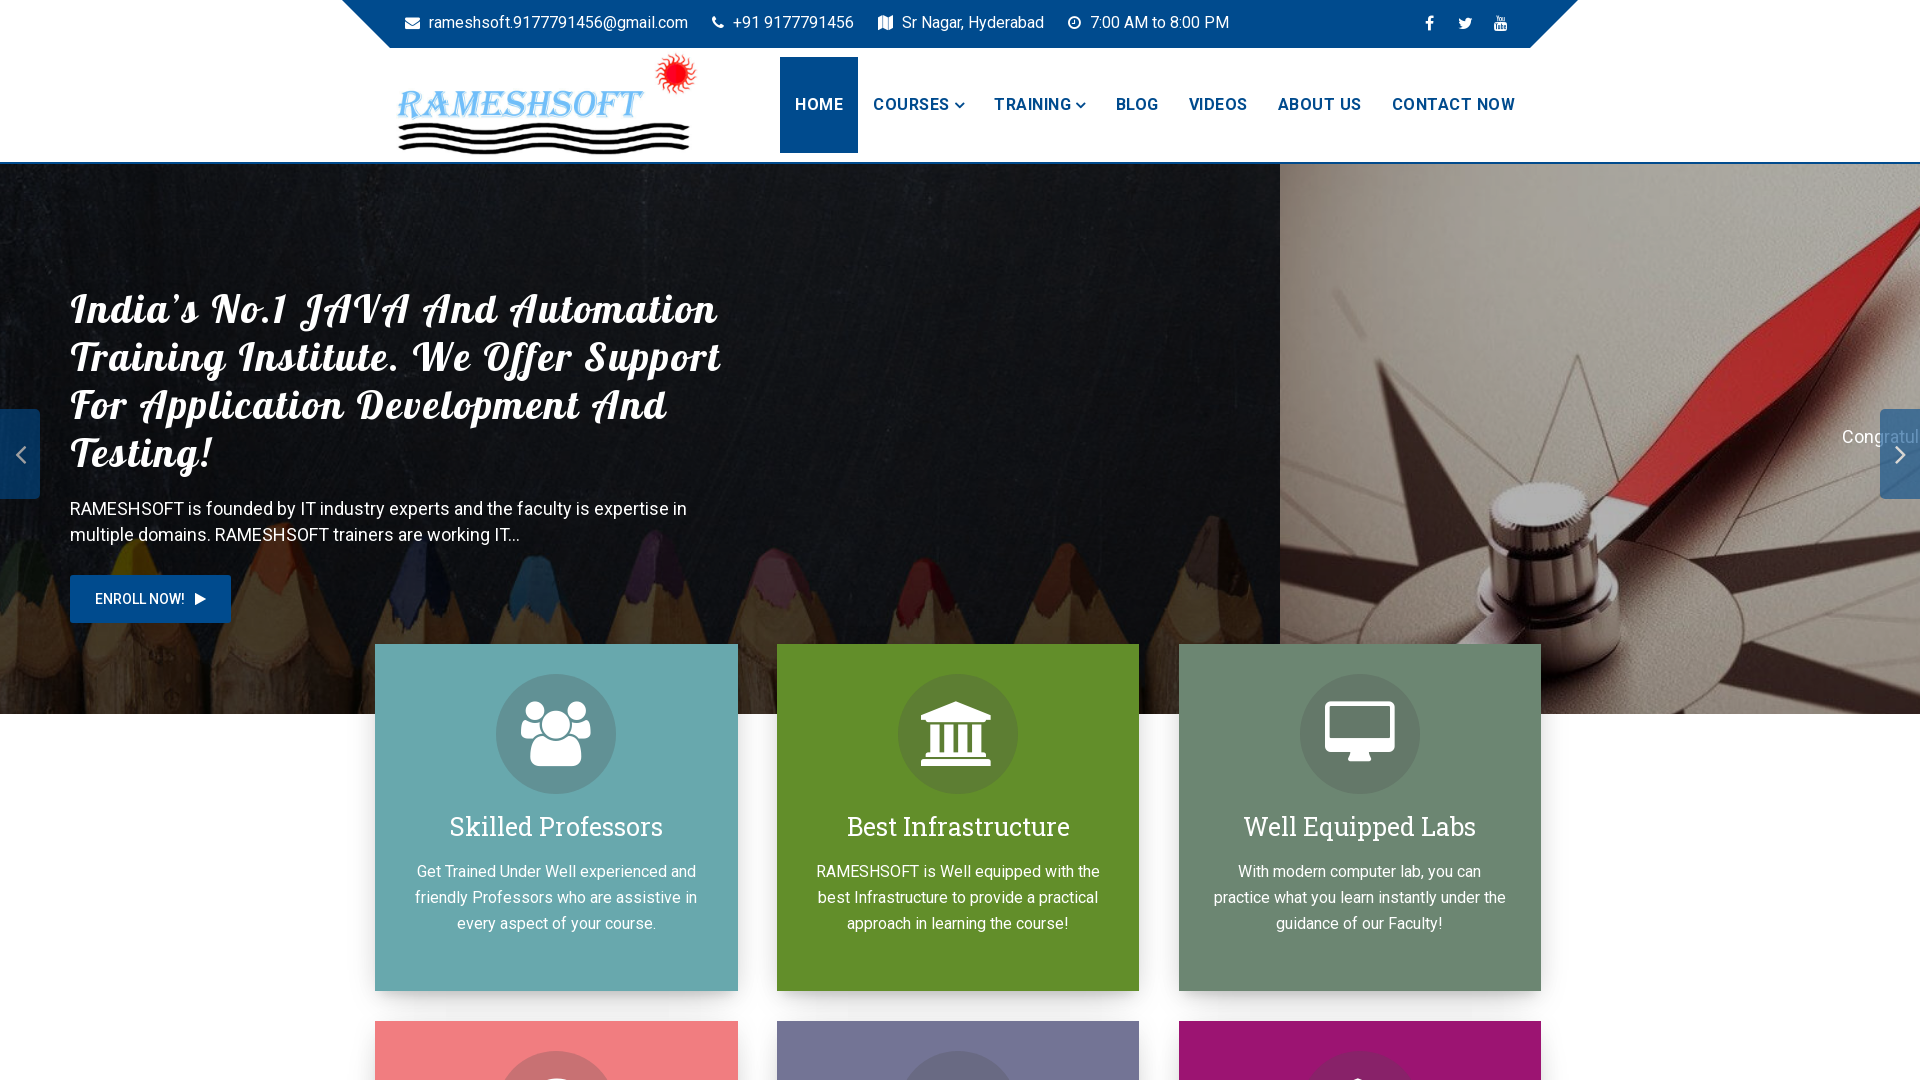

Page fully loaded (domcontentloaded state reached)
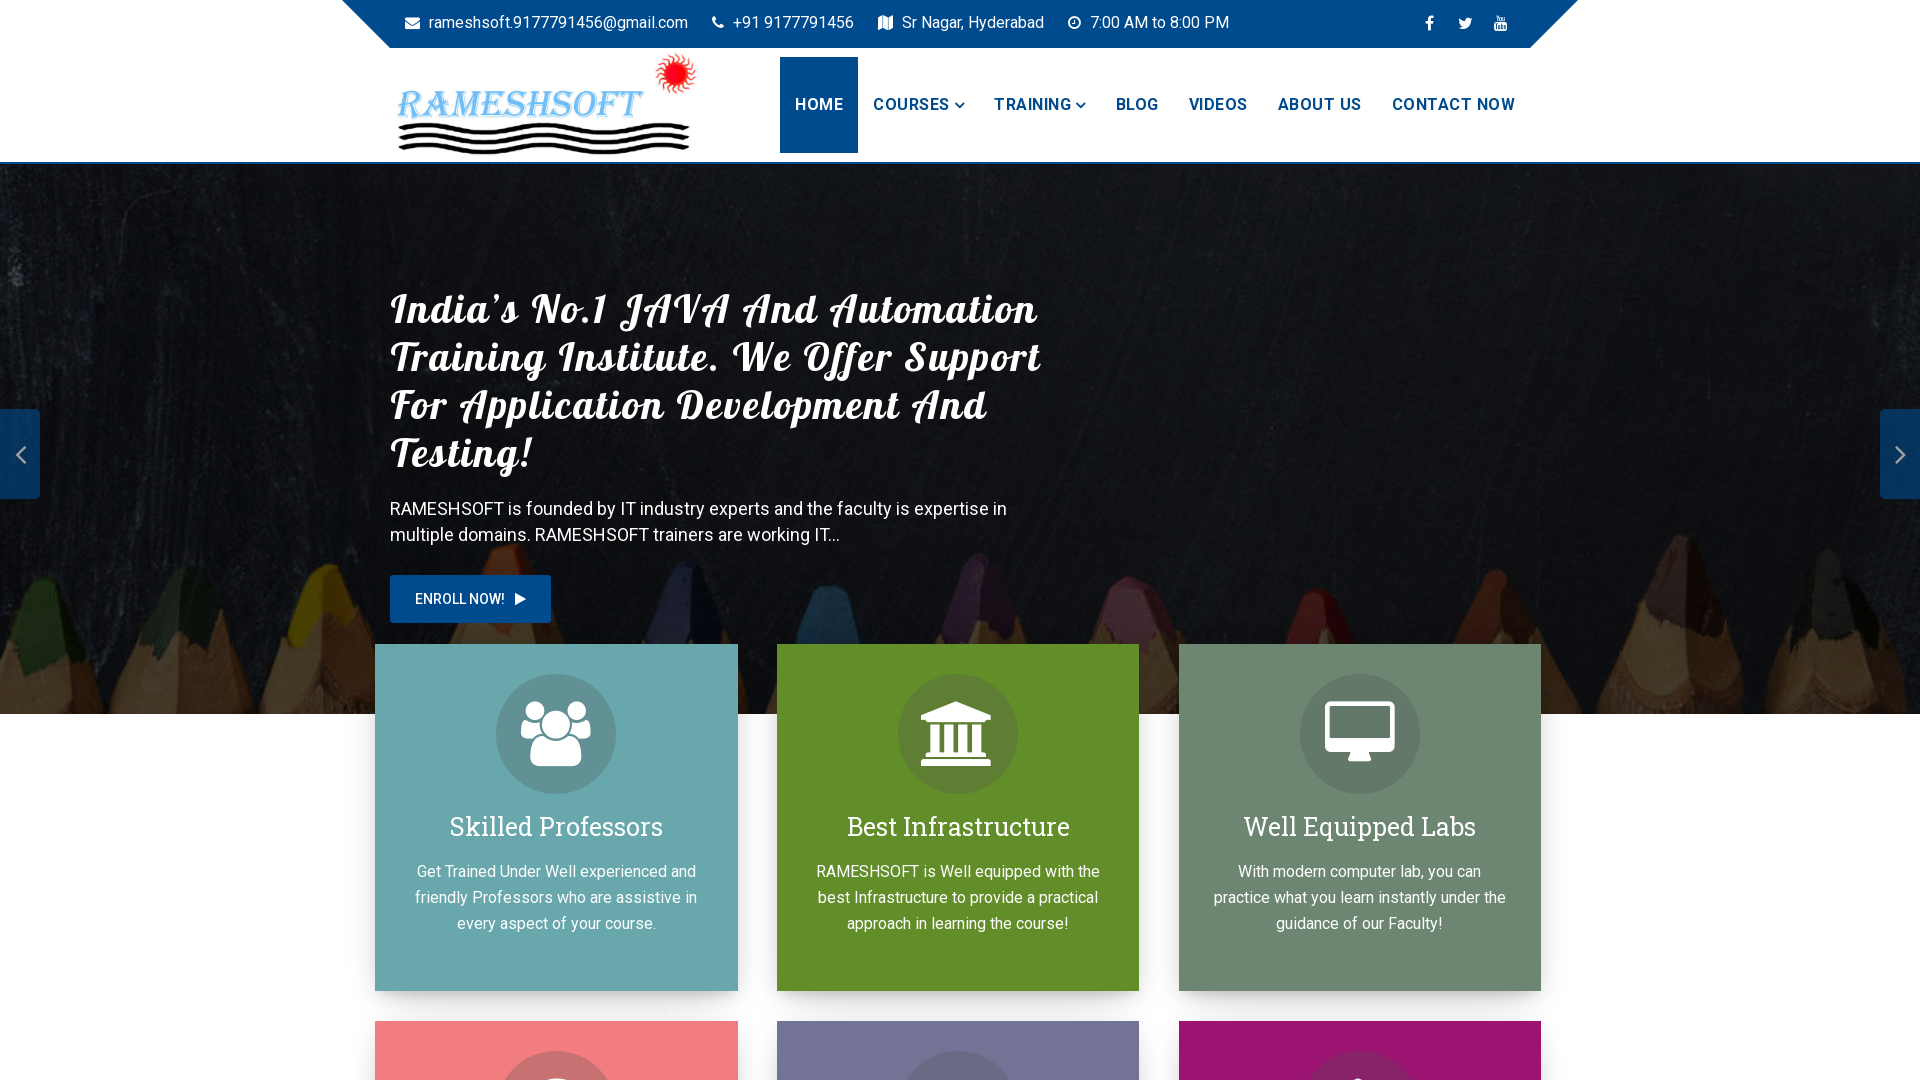

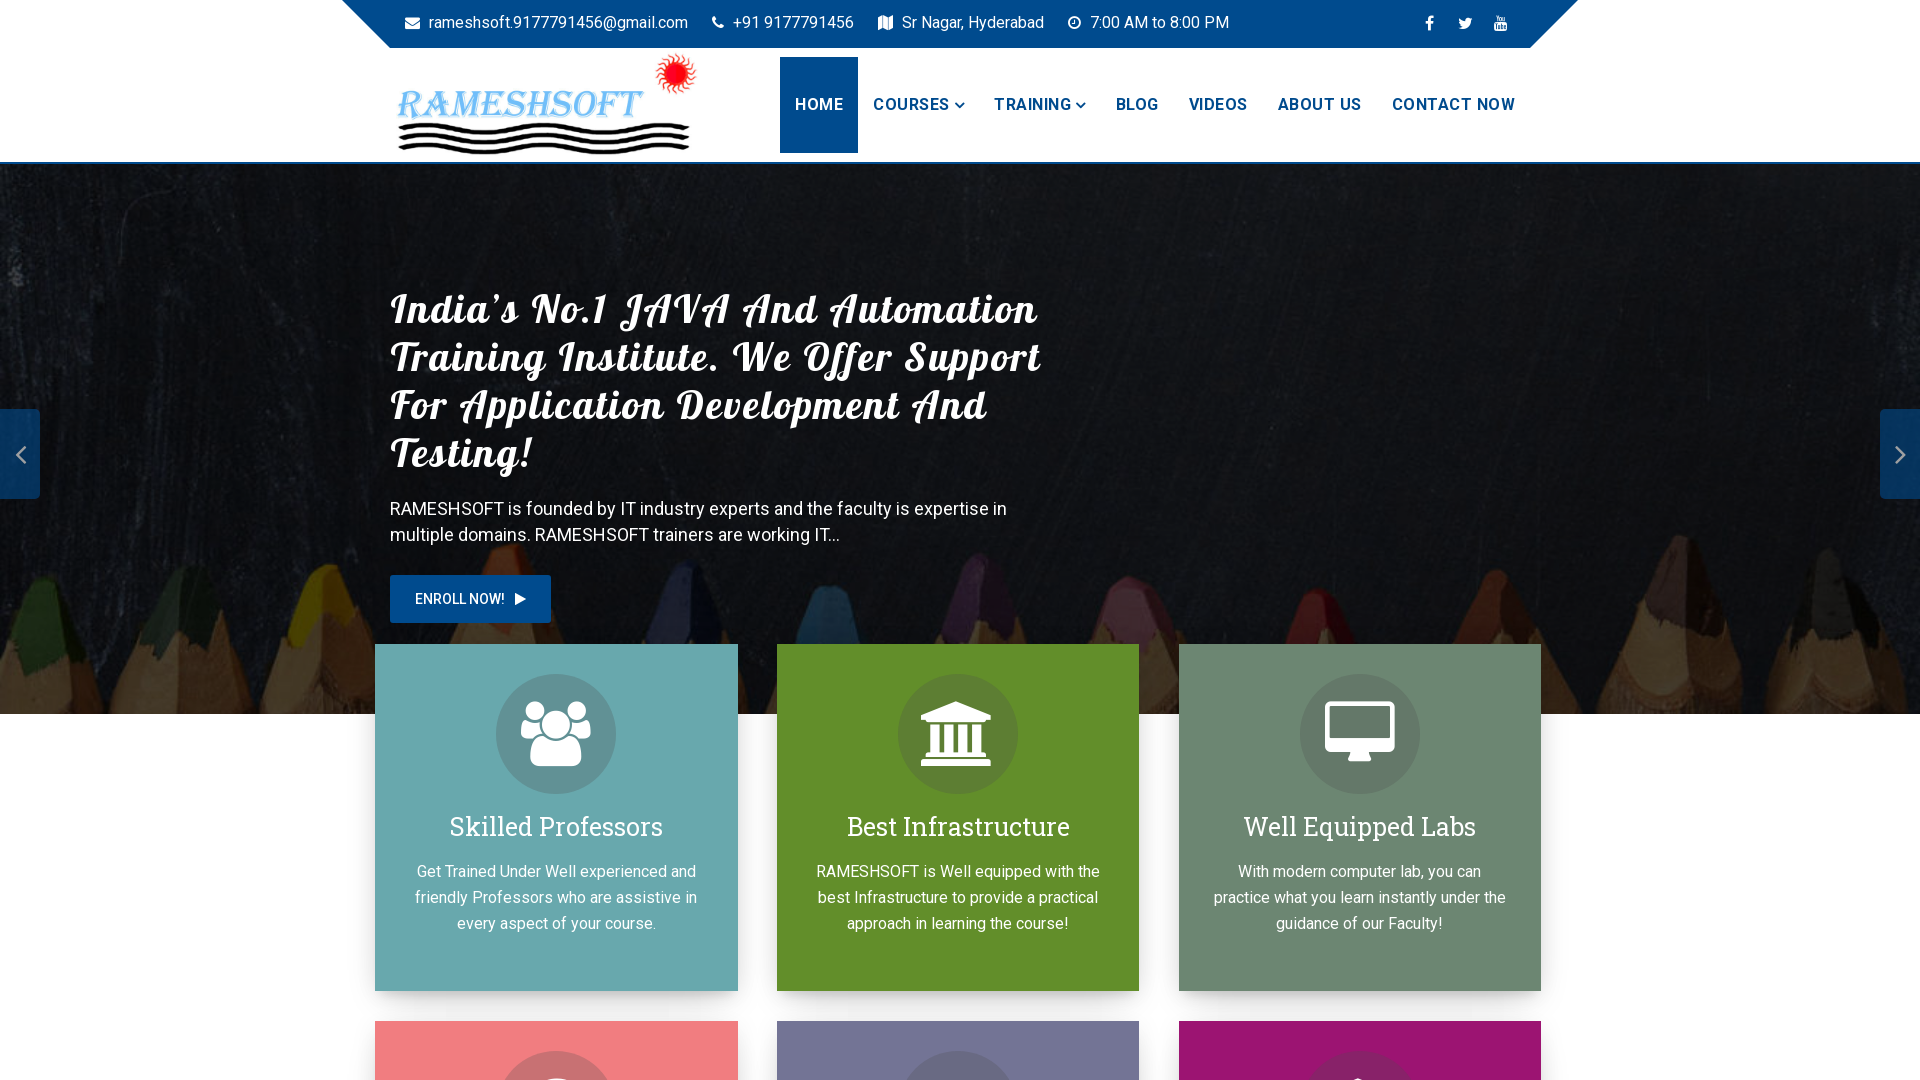